Tests adding a new todo item to a sample todo application by entering text in the input field and pressing Enter, then verifying the todo was added.

Starting URL: http://lambdatest.github.io/sample-todo-app/

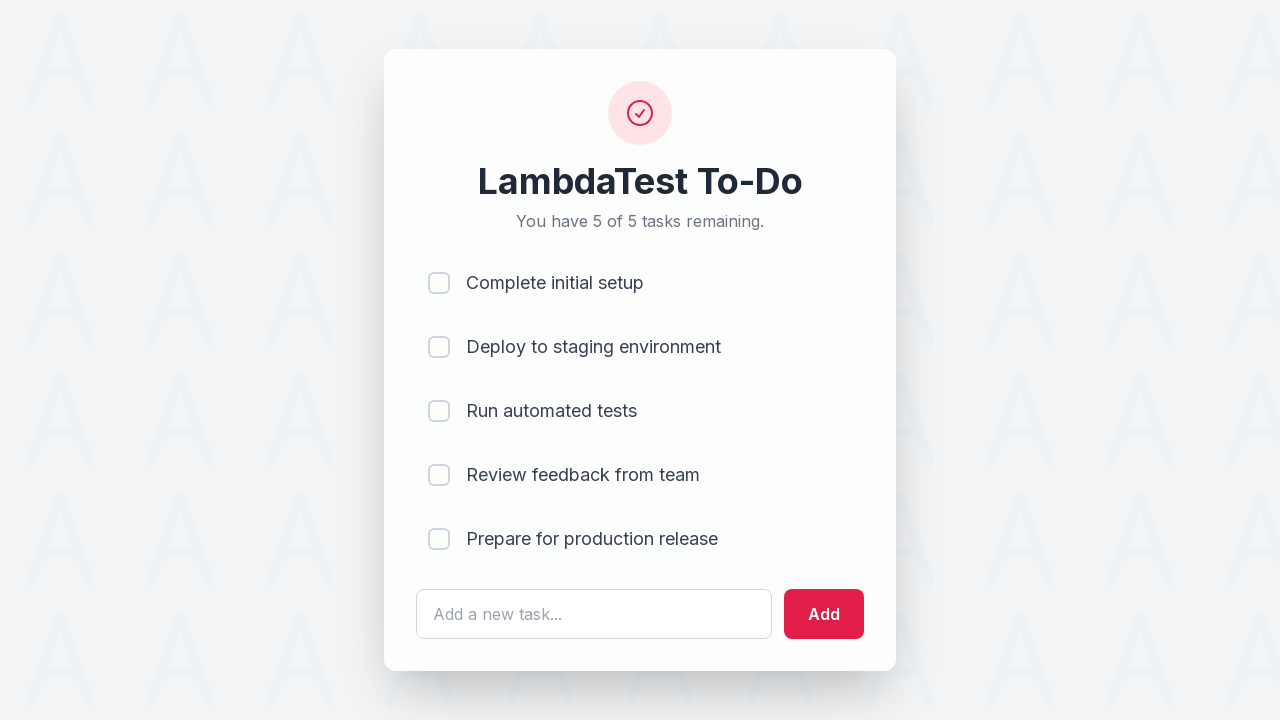

Navigated to sample todo application
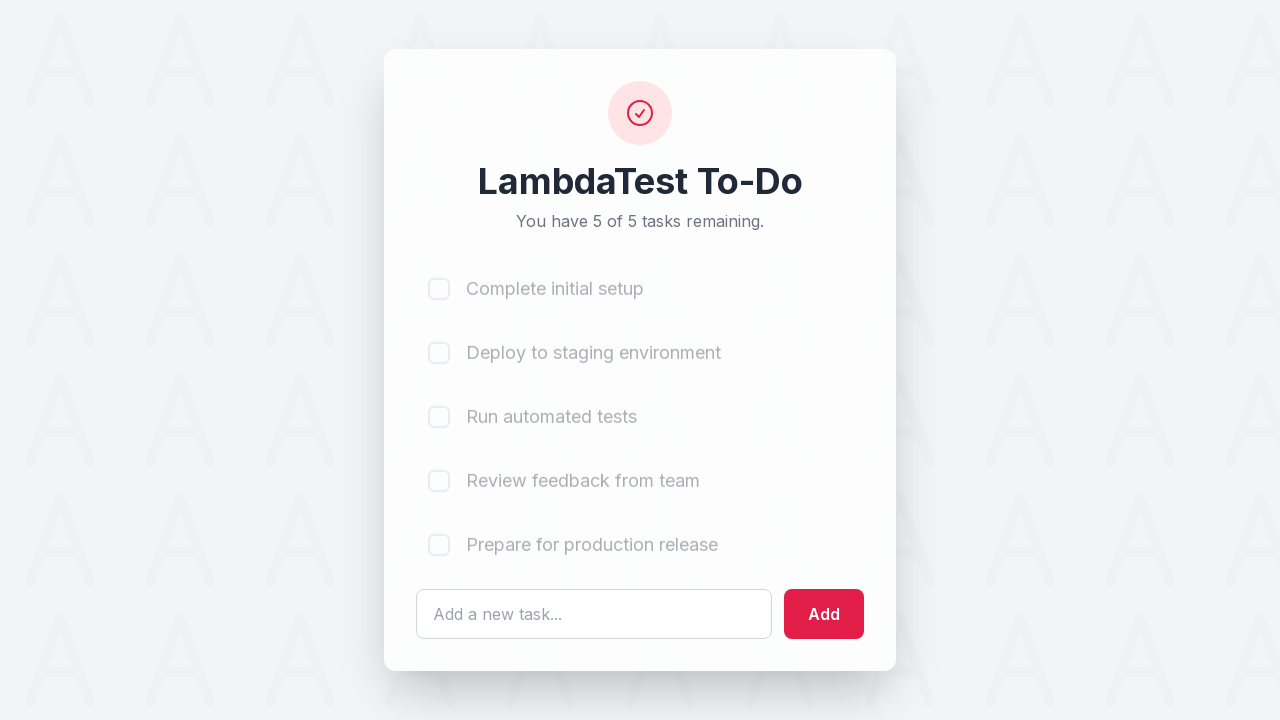

Filled todo input field with 'Learn Selenium' on #sampletodotext
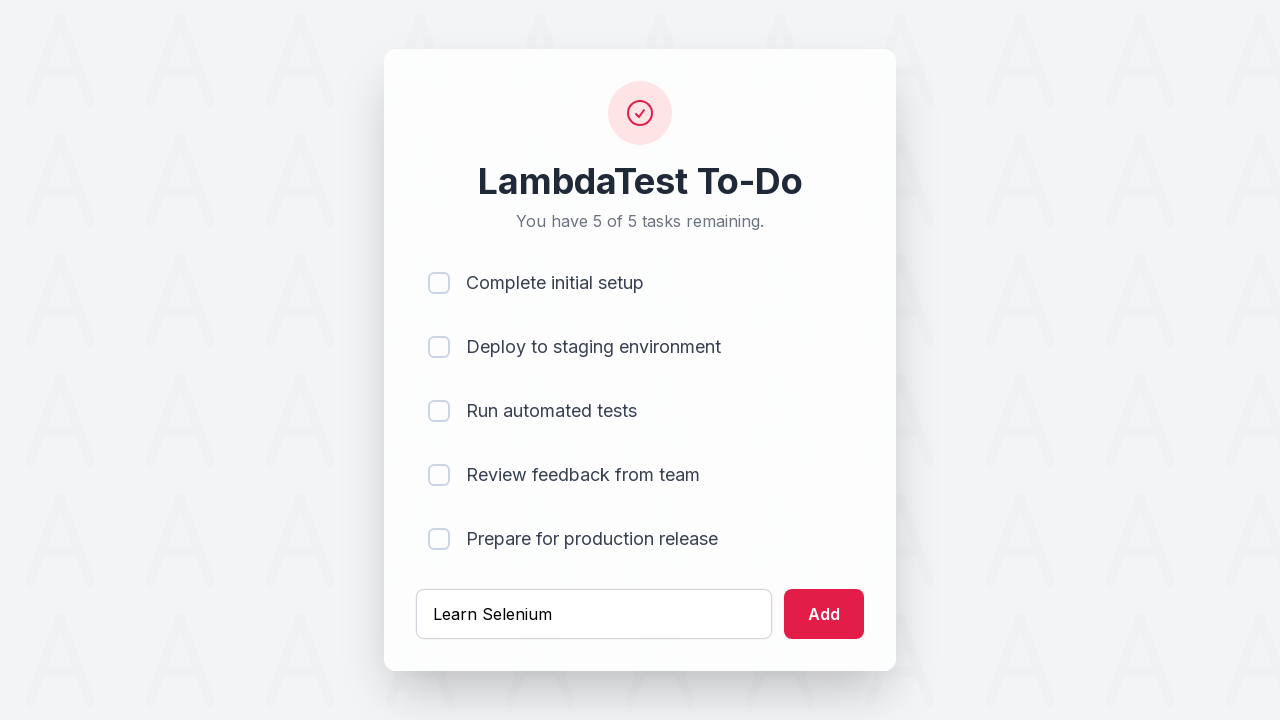

Pressed Enter to submit the todo item on #sampletodotext
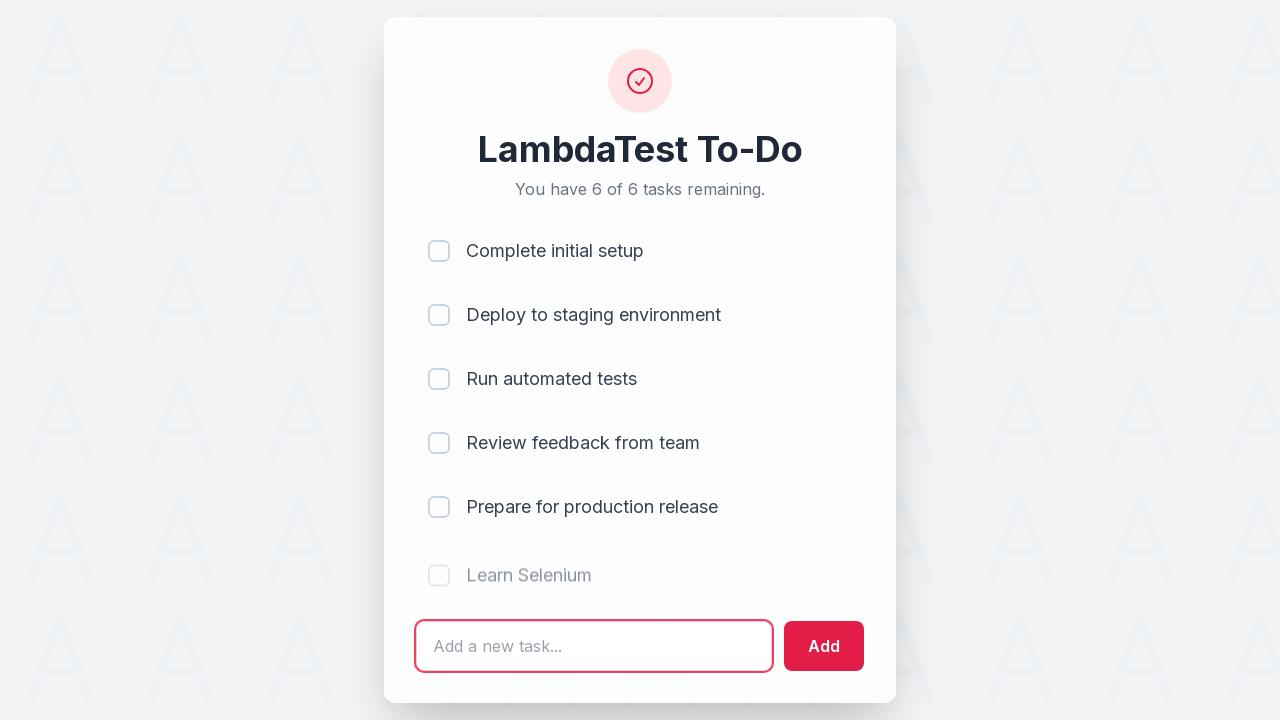

New todo item appeared in the list
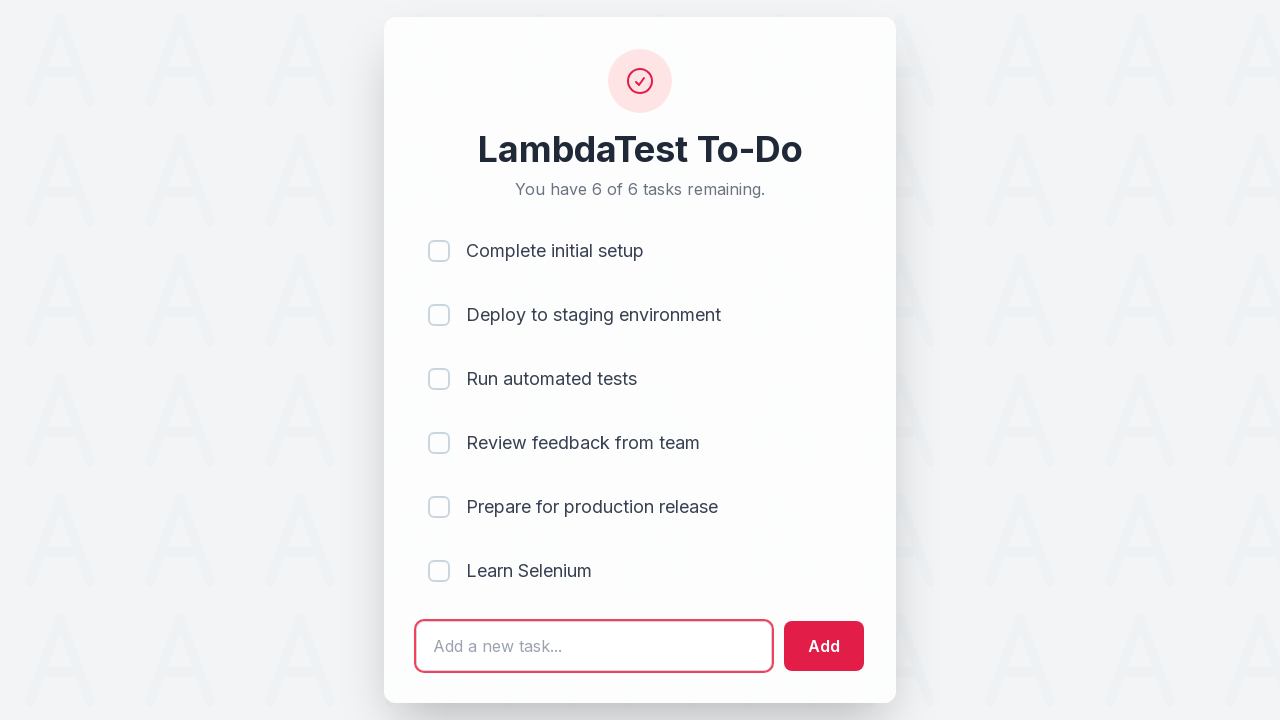

Located the last todo item in the list
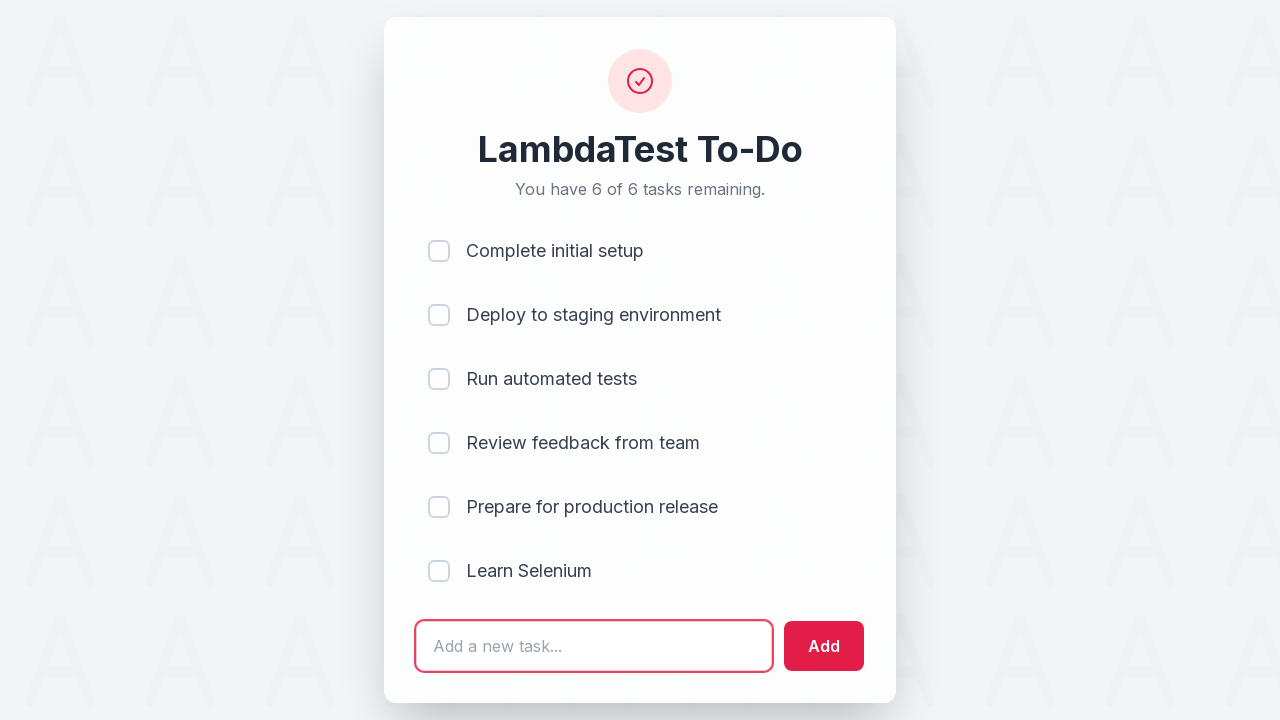

Confirmed last todo item is visible
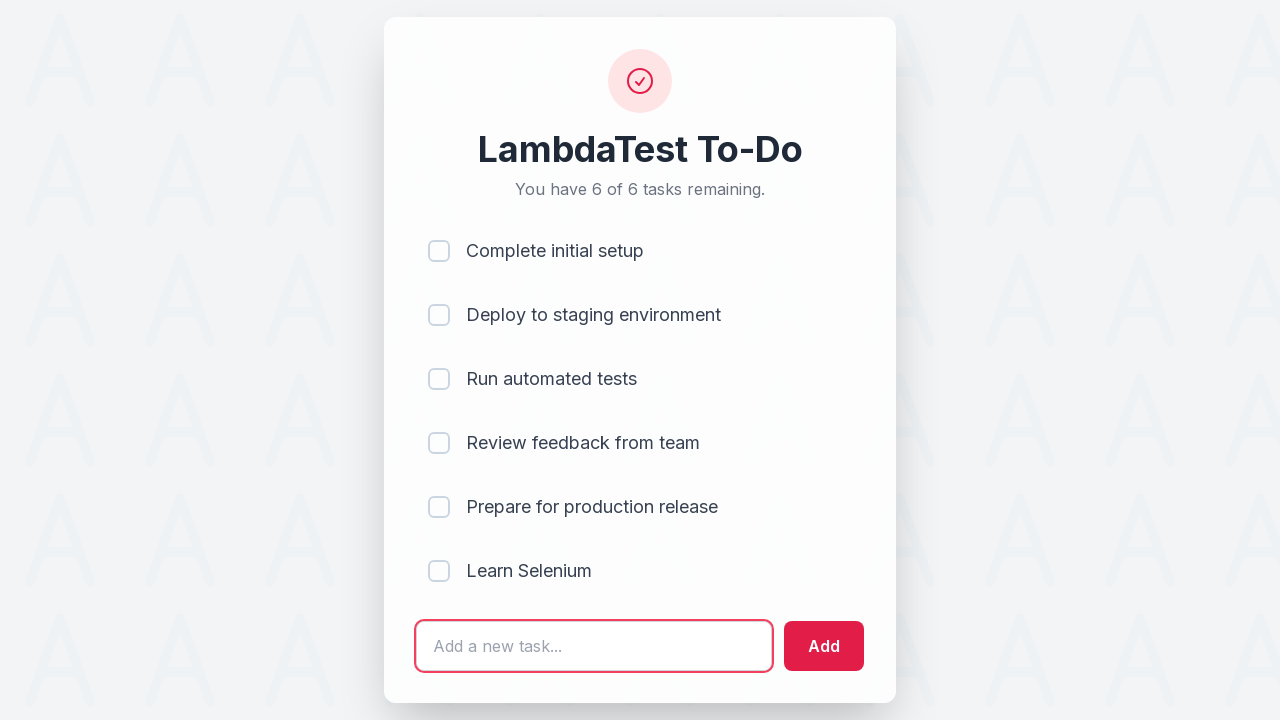

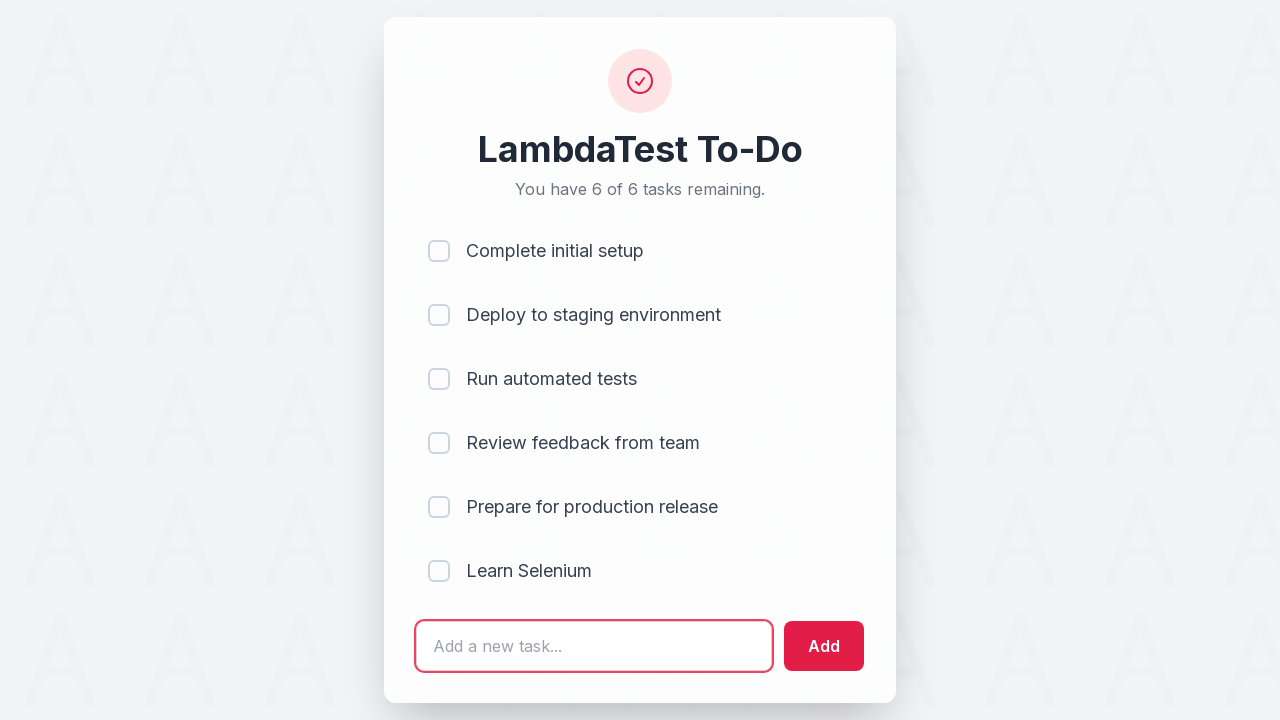